Tests dropdown selection functionality by selecting different country options from a select element

Starting URL: https://cursoautomacao.netlify.app/desafios

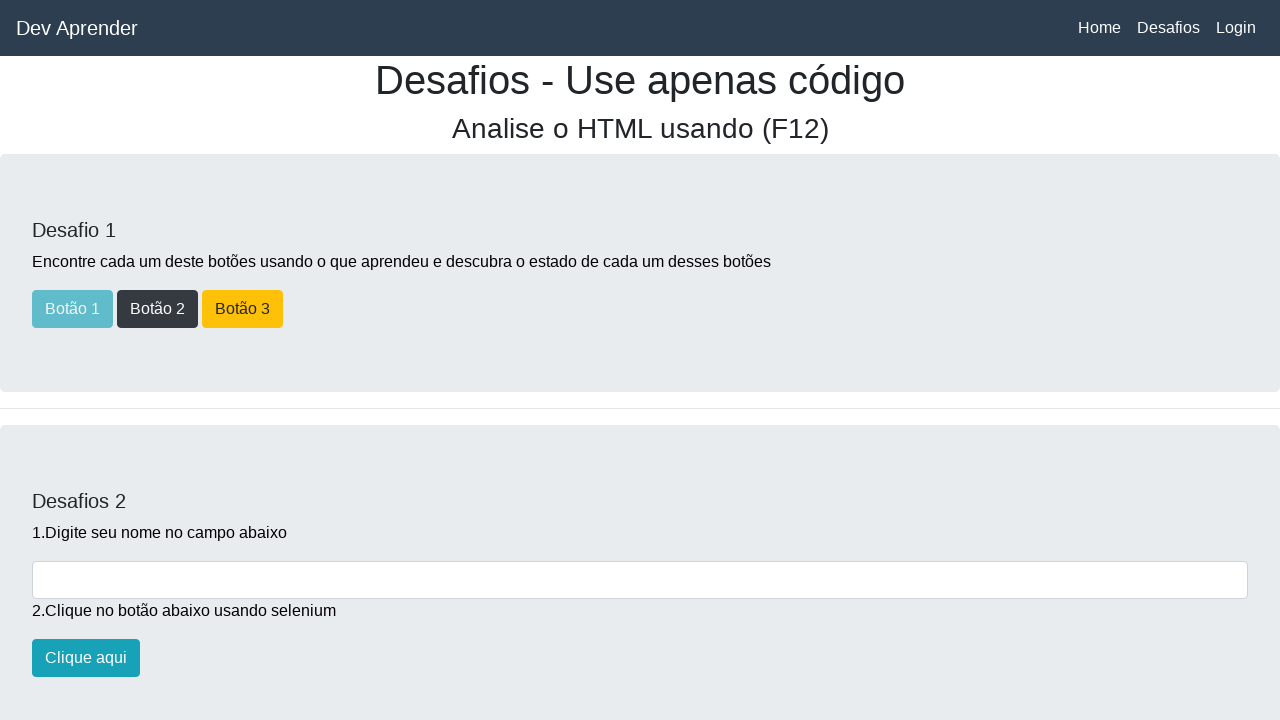

Scrolled page to position 2100px to view dropdown element
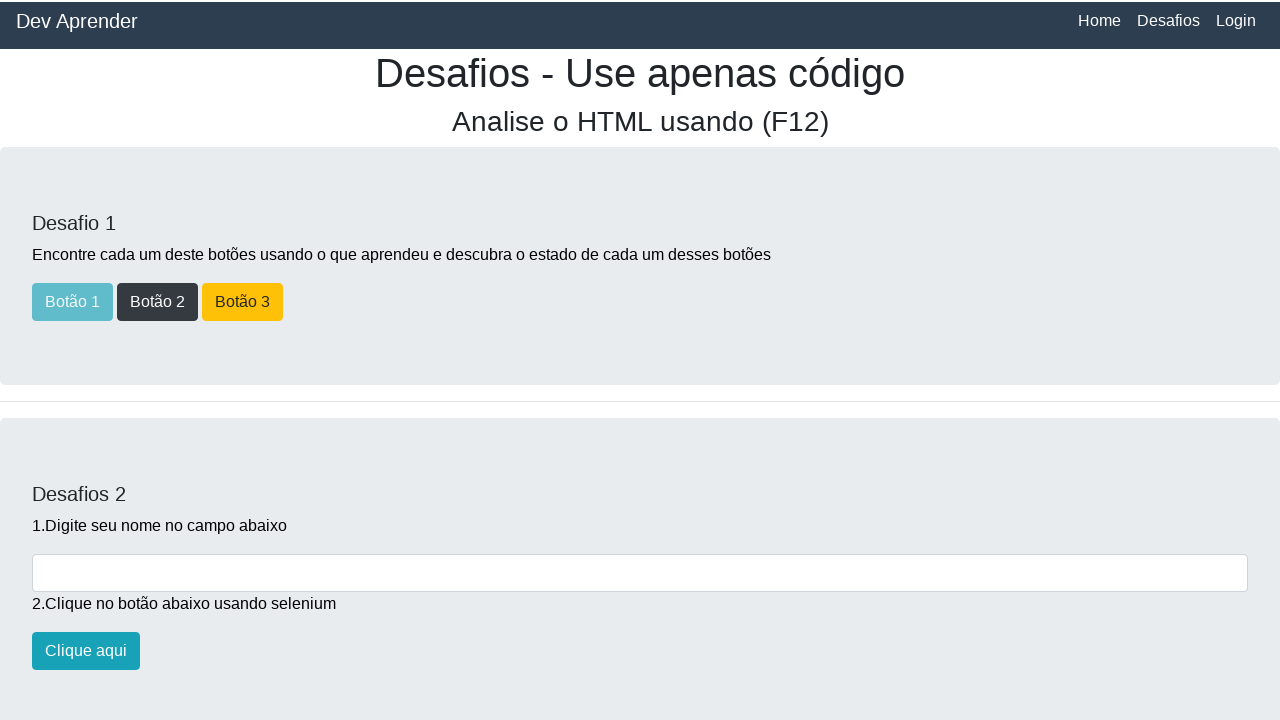

Waited for country dropdown to be visible
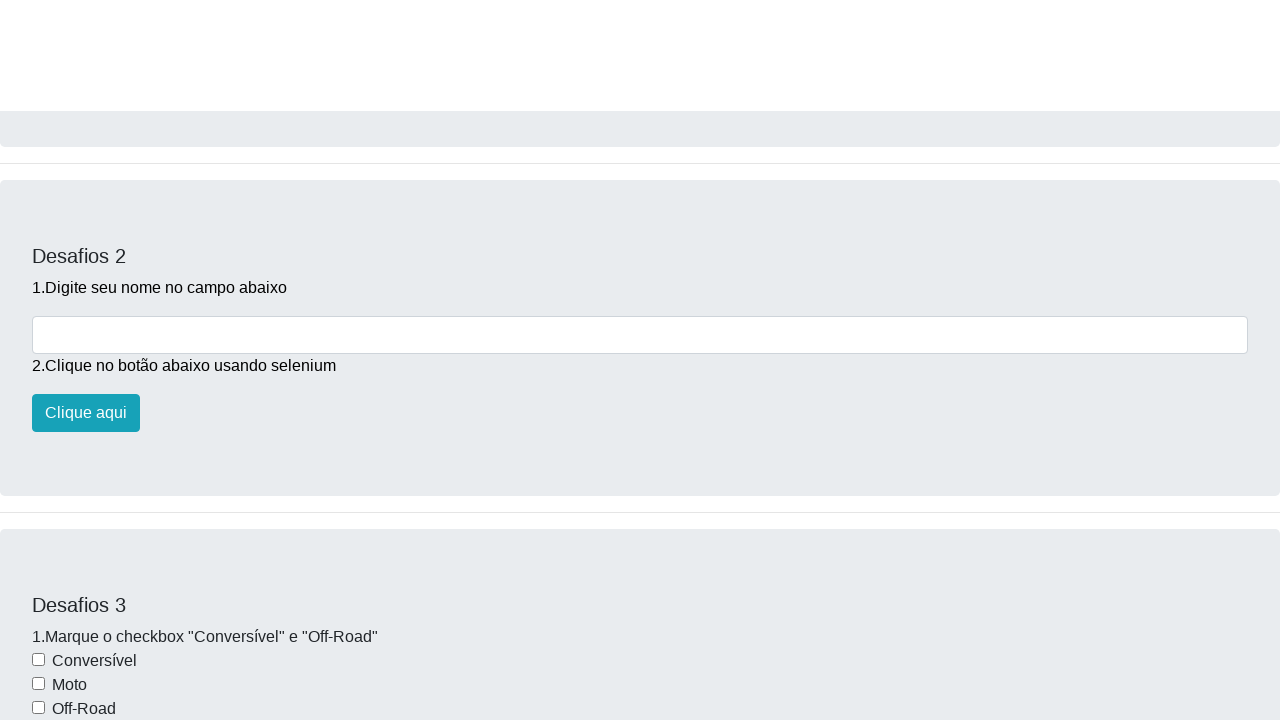

Selected United States from country dropdown on #paisesselect
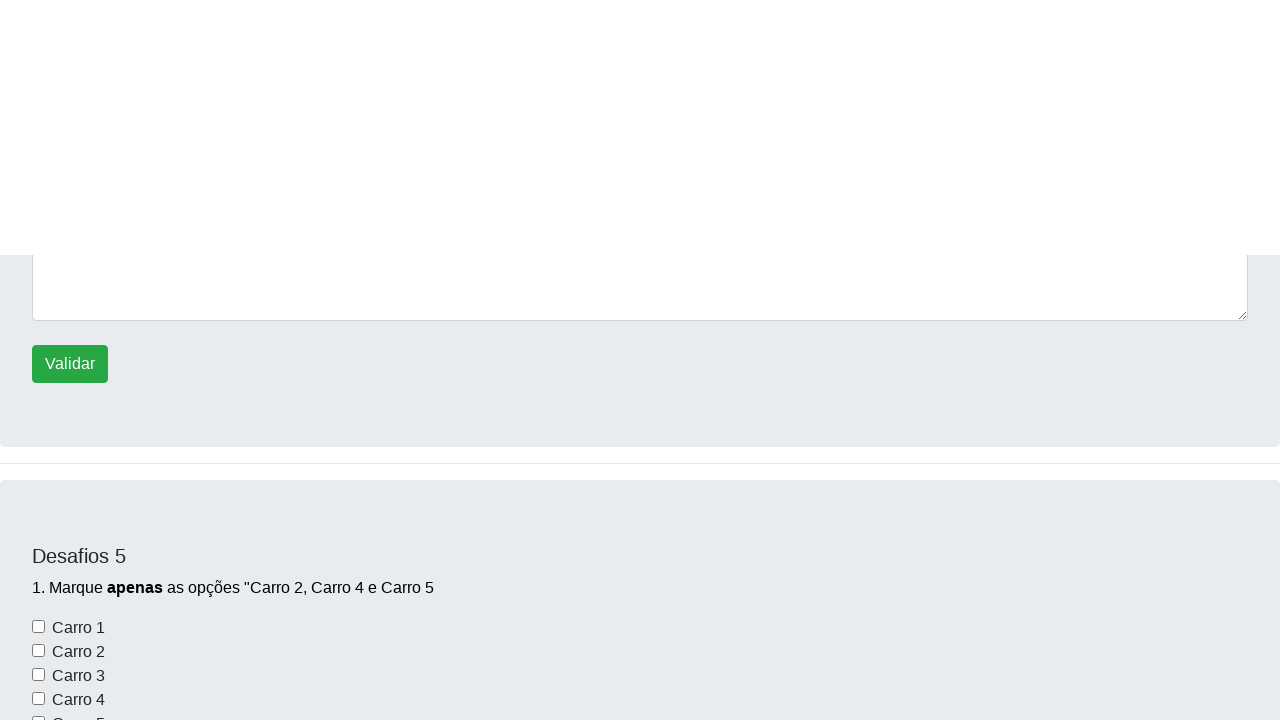

Selected Africa from country dropdown on #paisesselect
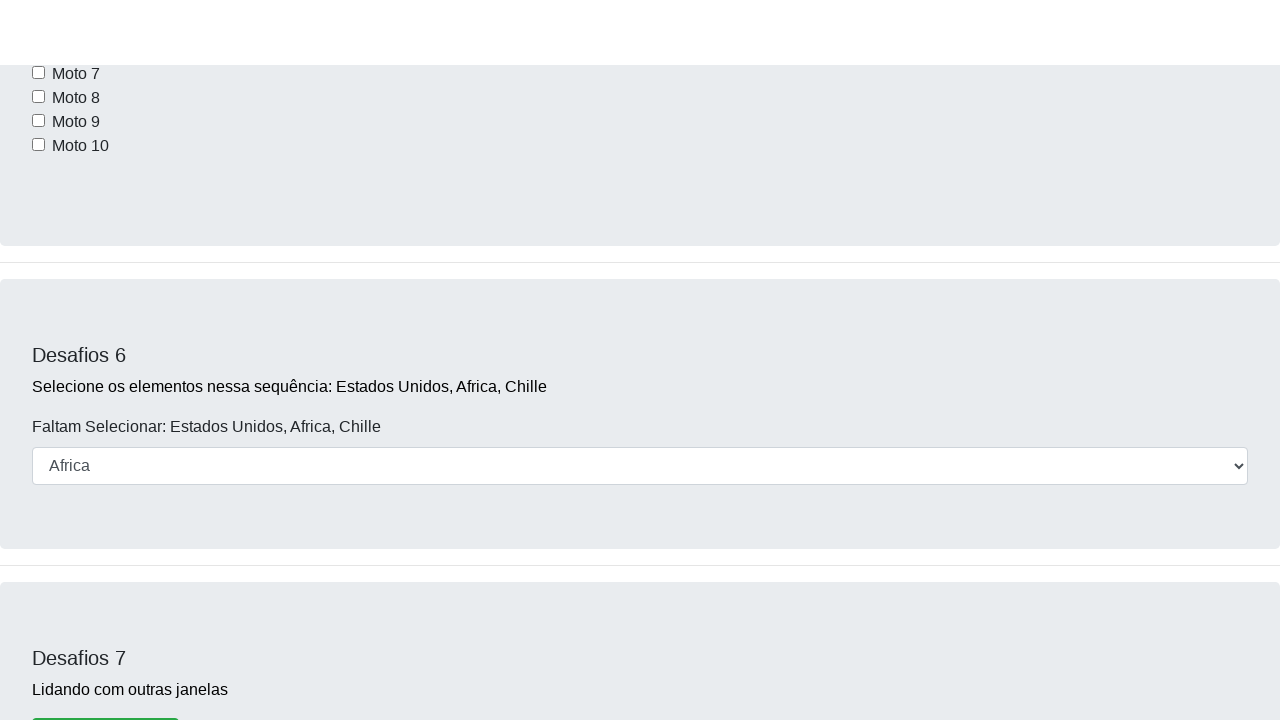

Selected Chile from country dropdown on #paisesselect
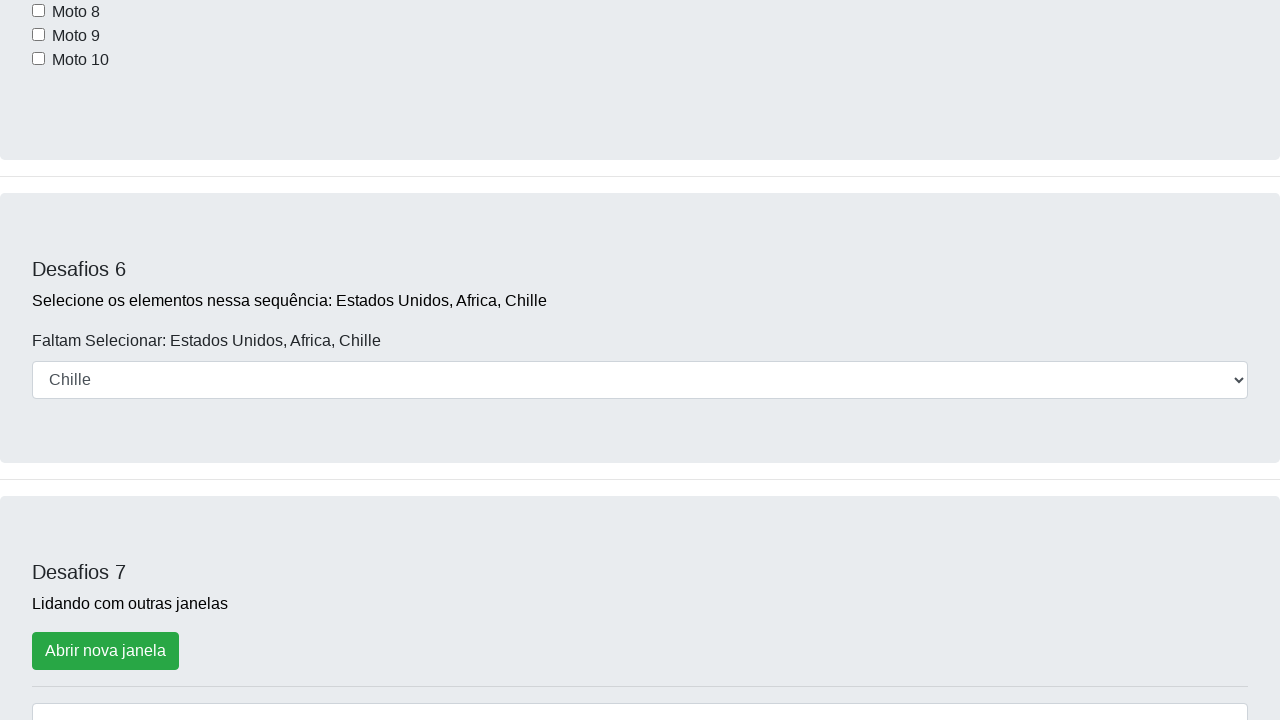

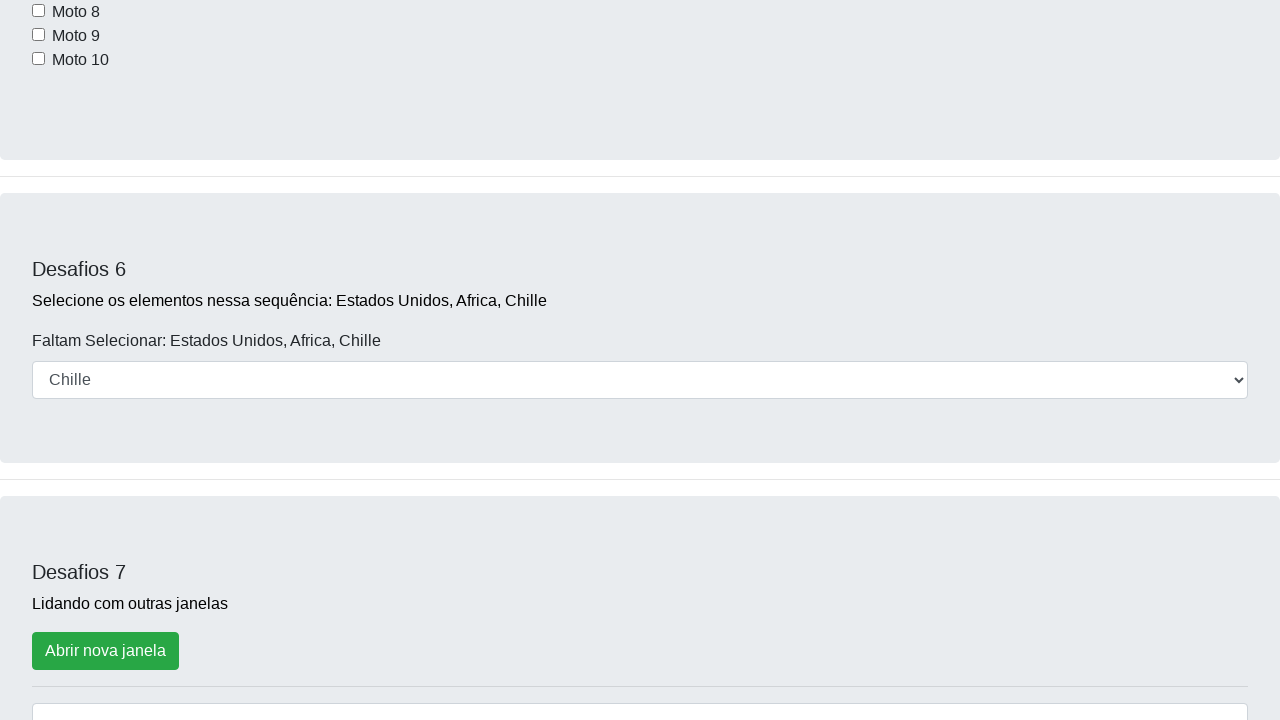